Tests browser window/tab handling by clicking on a tabbed windows section, opening a new tab, switching to the child window to read its heading, then switching back to the parent window to read its heading.

Starting URL: https://demo.automationtesting.in/Windows.html

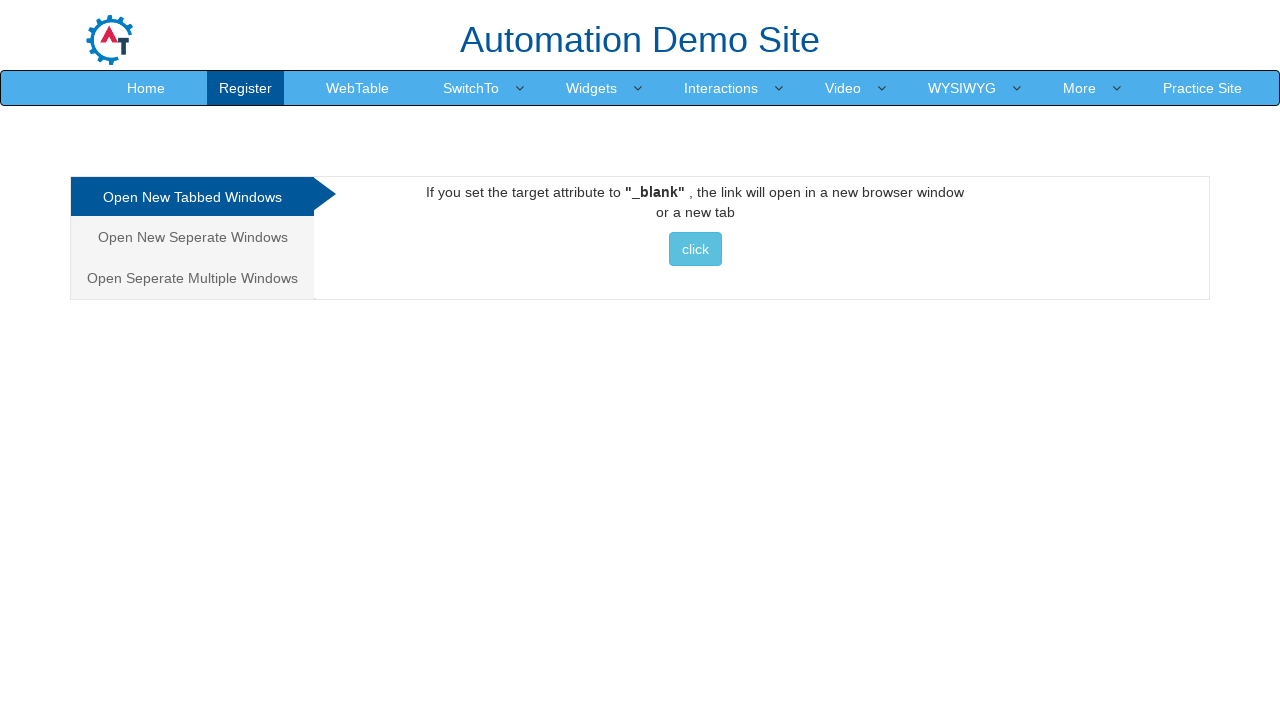

Clicked on 'Tabbed Windows' section at (192, 197) on xpath=//*[contains(text(),'Tabbed Windows ')]
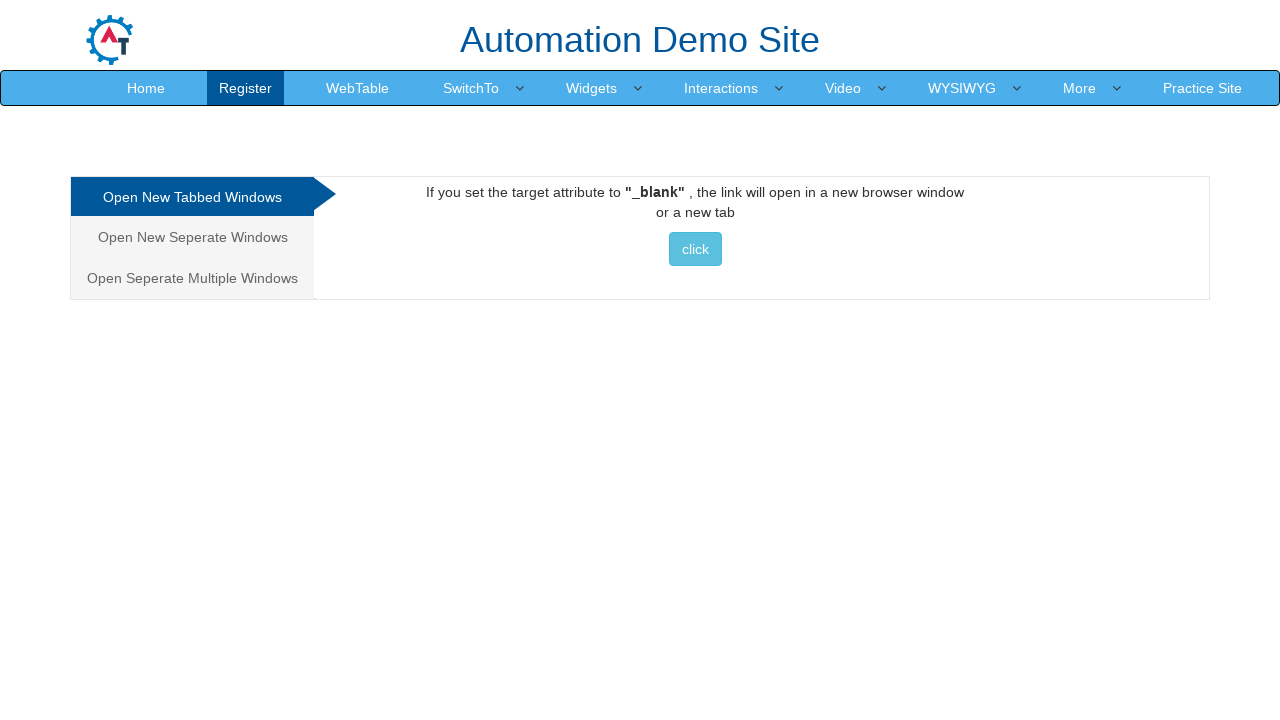

Waited for Tabbed Windows section to load
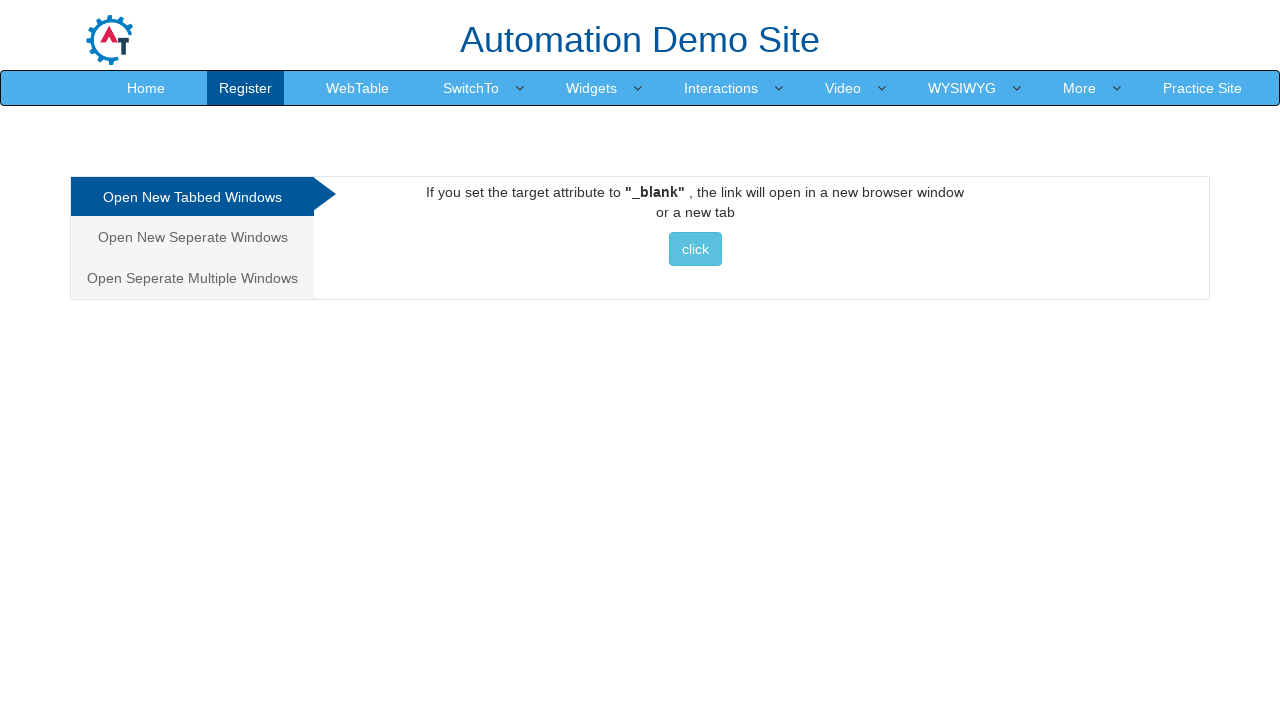

Clicked button to open a new tab at (695, 249) on #Tabbed button
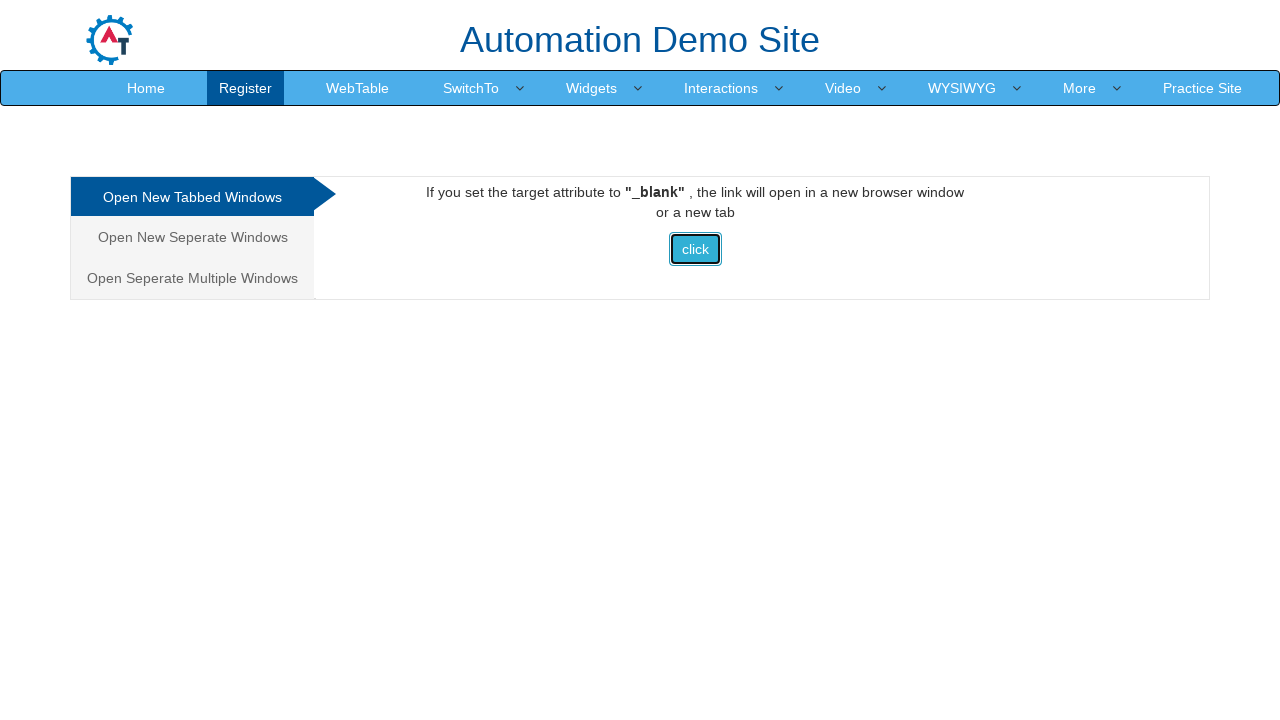

Captured new child window/tab reference
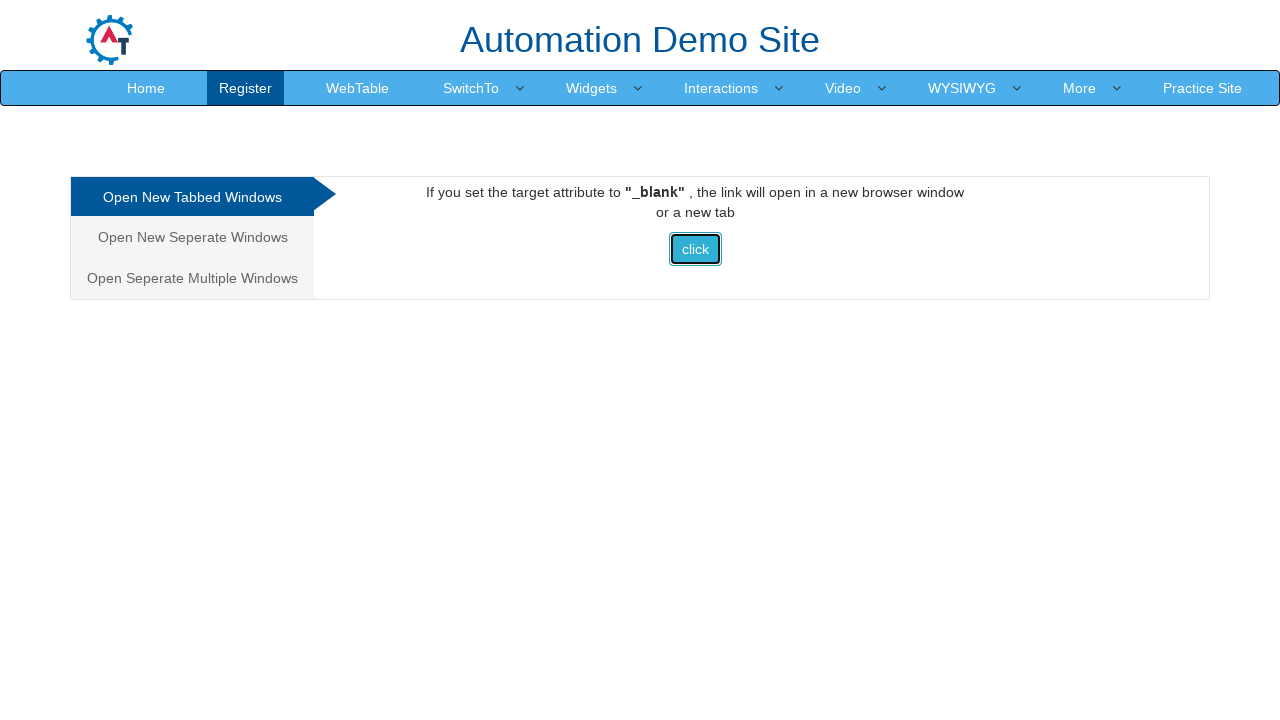

Child page loaded completely
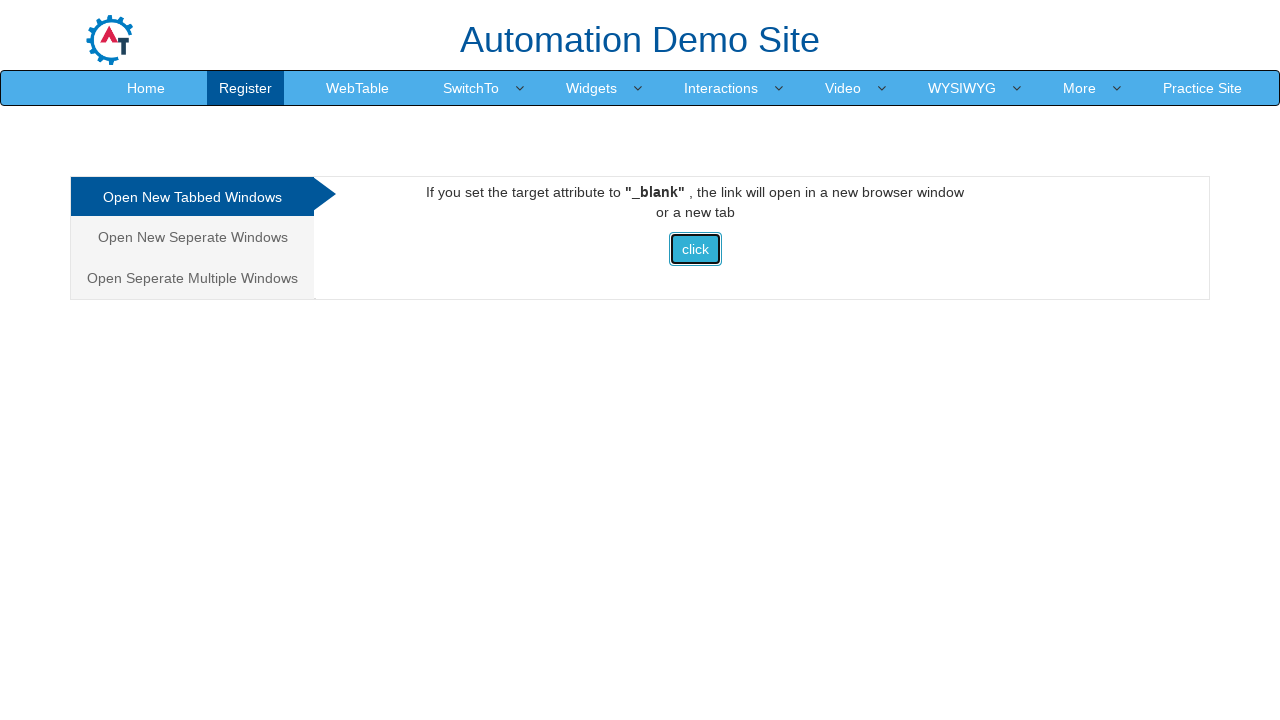

Retrieved child window heading: Selenium automates browsers. That's it!
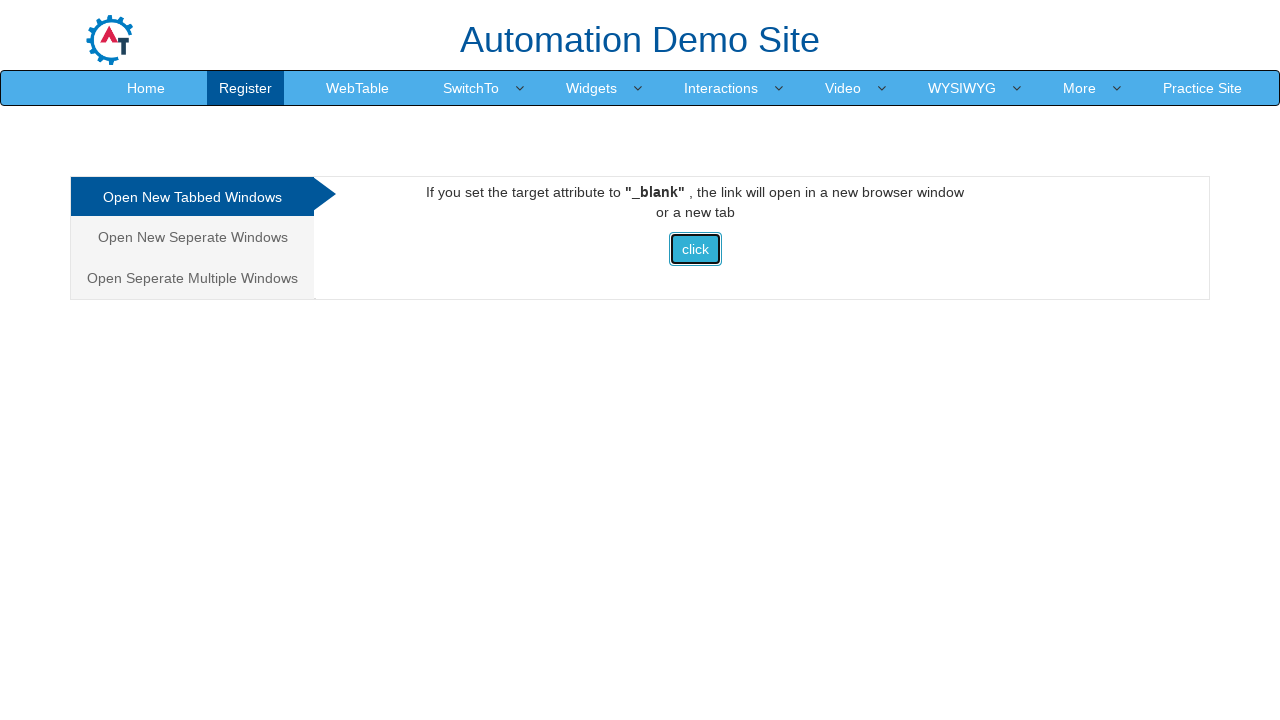

Retrieved parent window heading: Automation Demo Site 
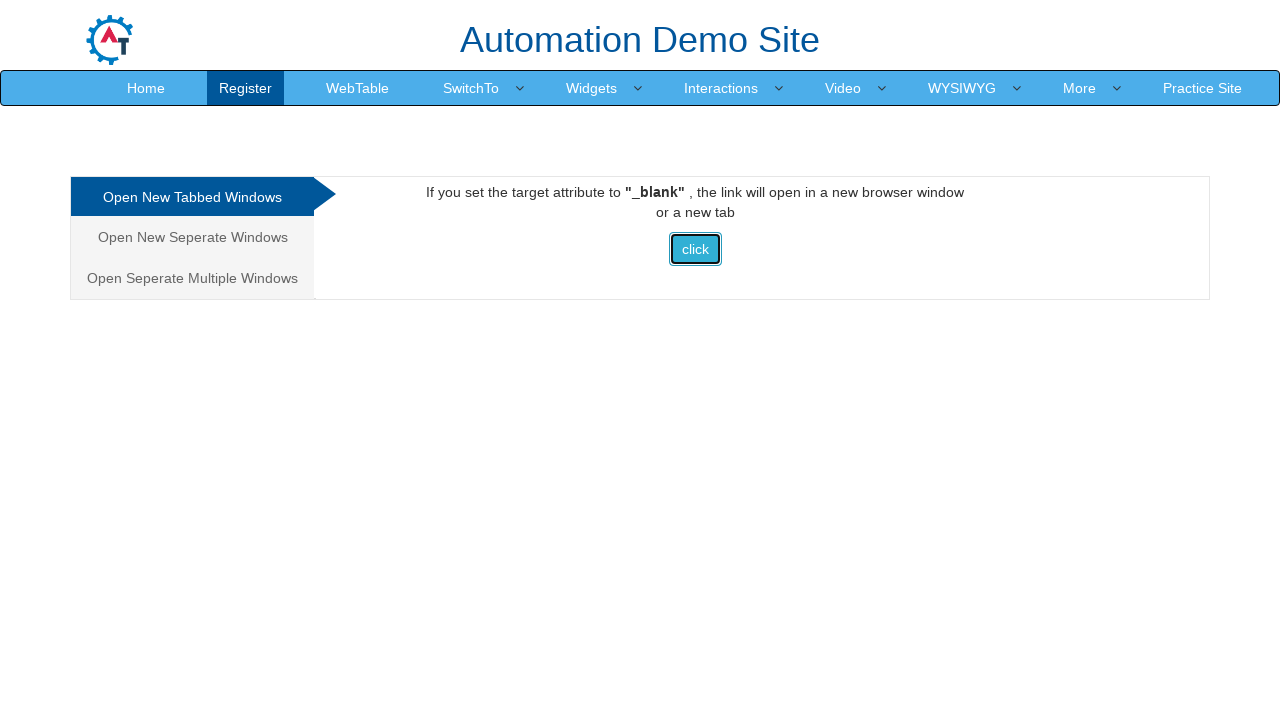

Closed the child window/tab
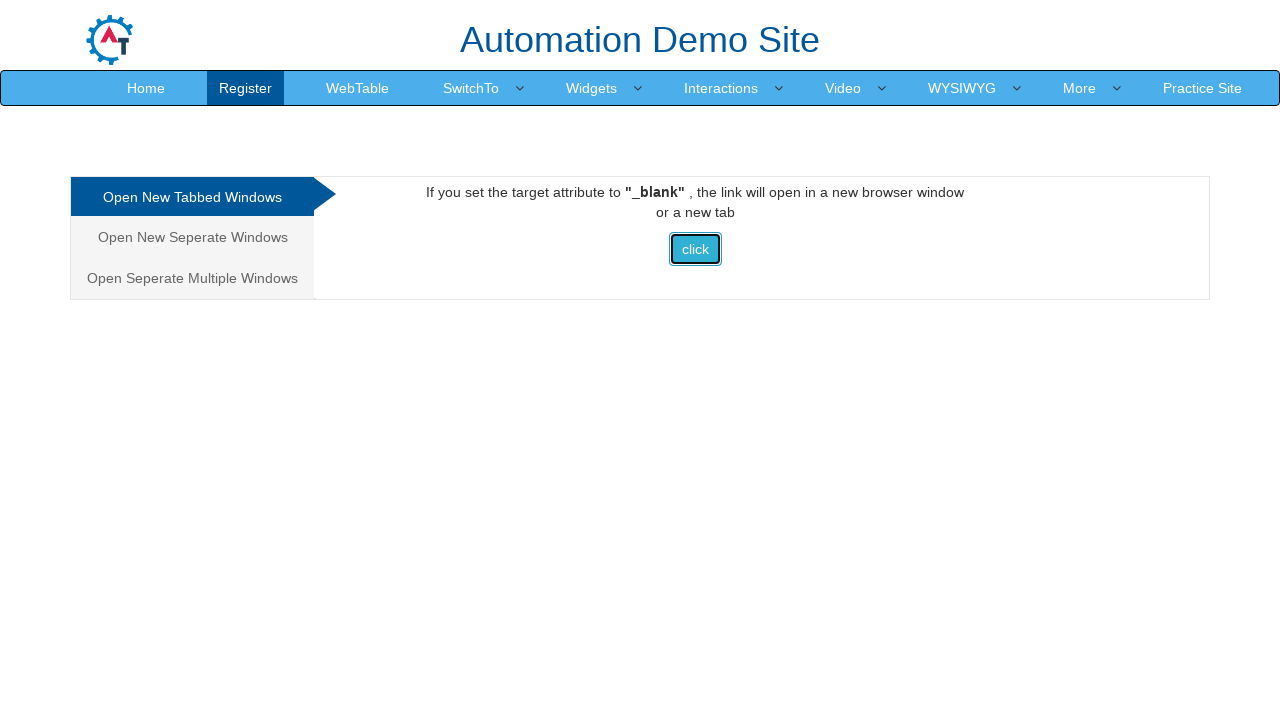

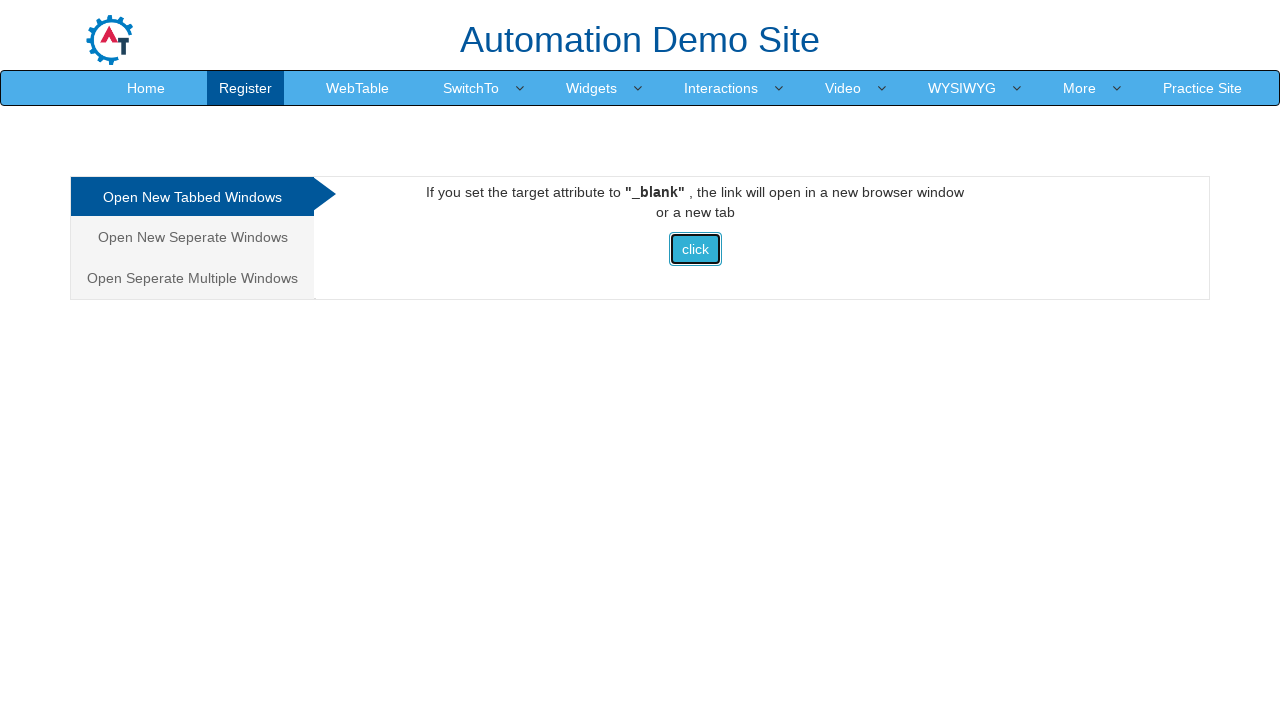